Tests that the OrangeHRM homepage loads correctly by verifying the page title matches "OrangeHRM"

Starting URL: https://opensource-demo.orangehrmlive.com/

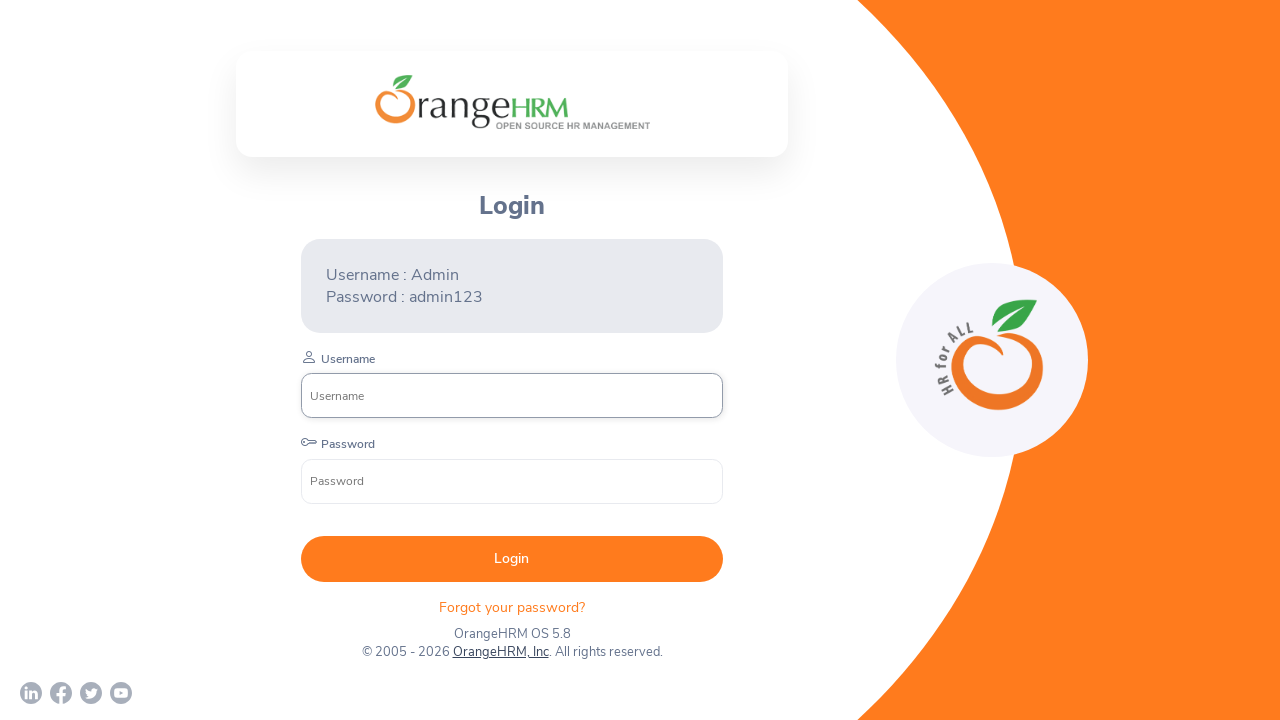

Verified page title matches 'OrangeHRM'
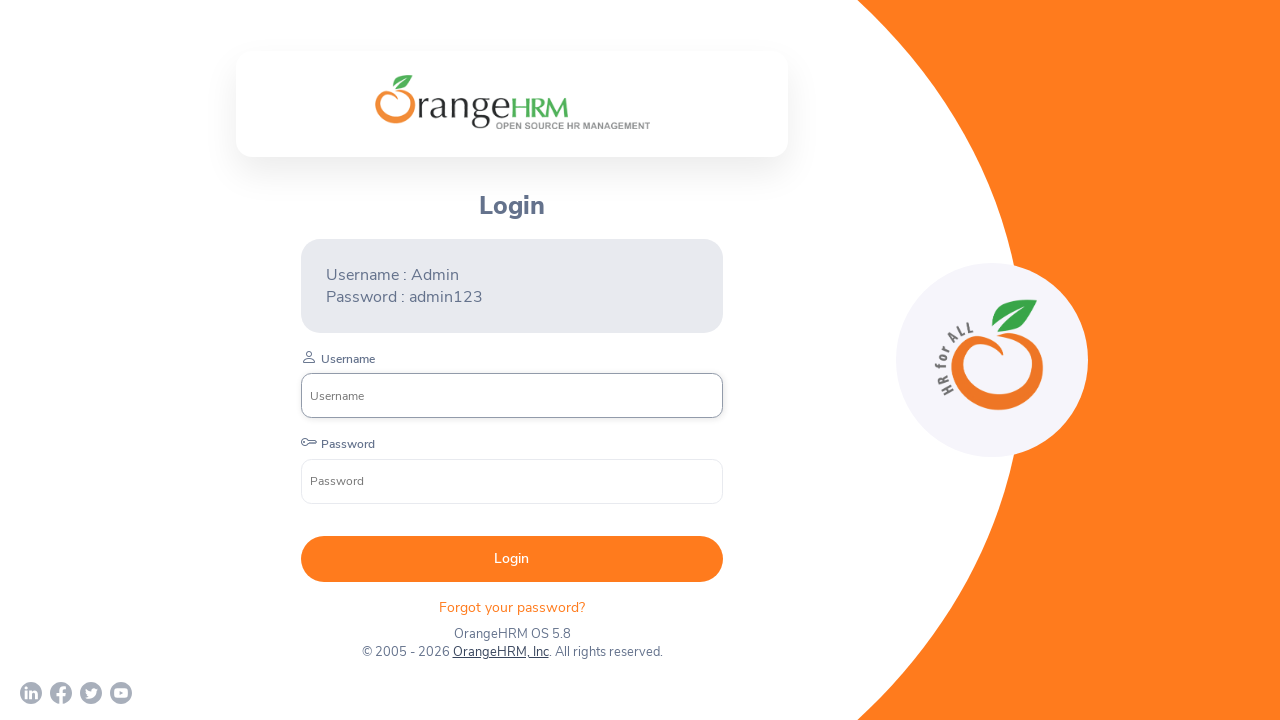

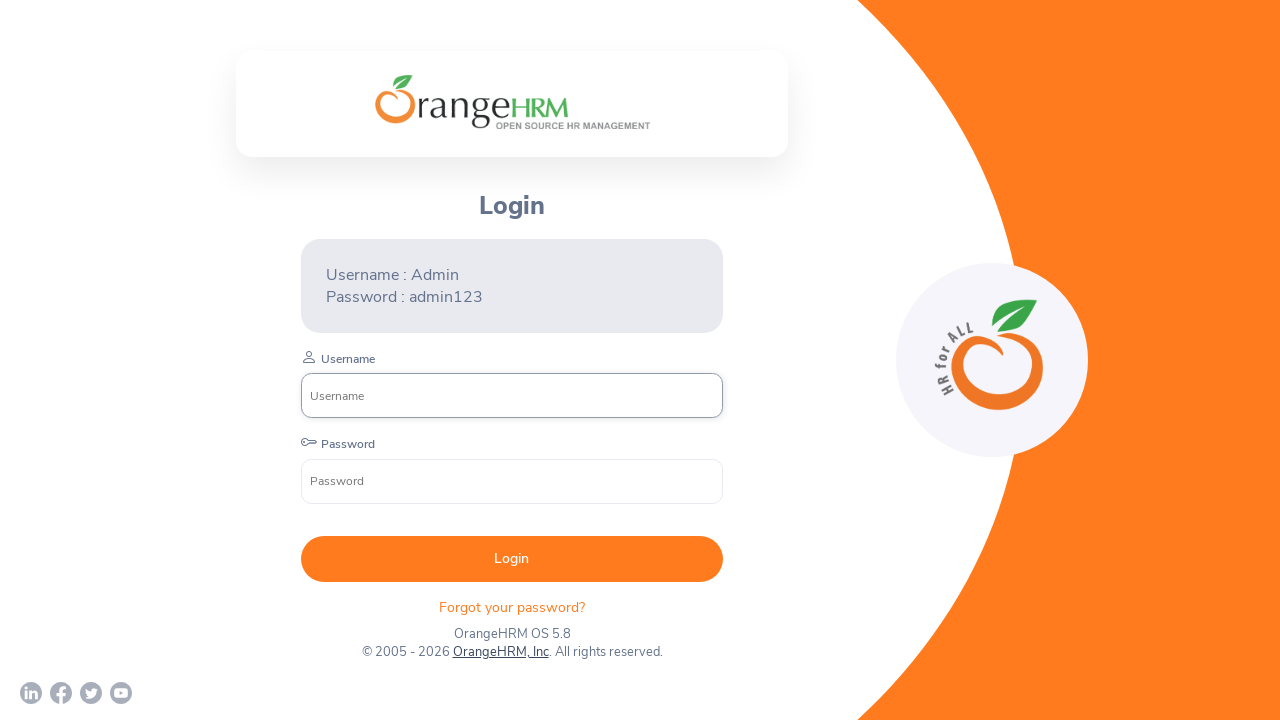